Tests navigation on a personal blog/website by clicking on the "About" link to verify navigation functionality

Starting URL: https://cerebro1.github.io/

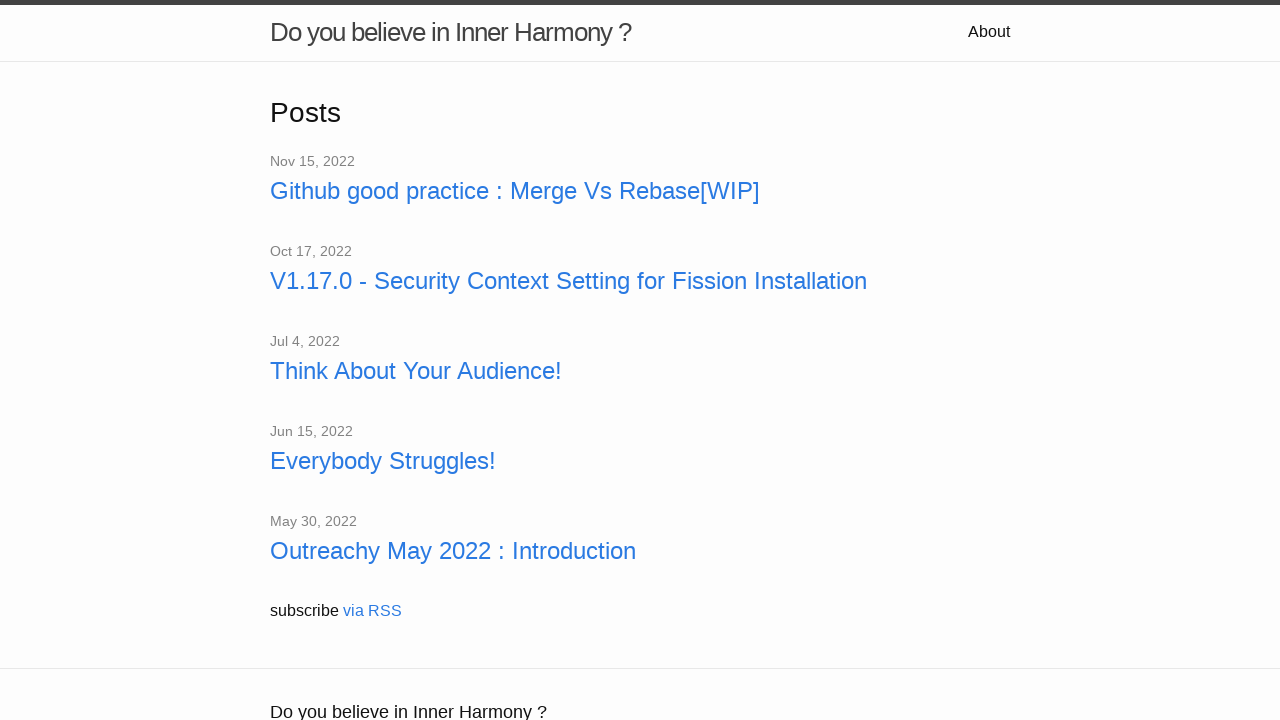

Clicked on the 'About' link to navigate at (989, 32) on a:has-text('About')
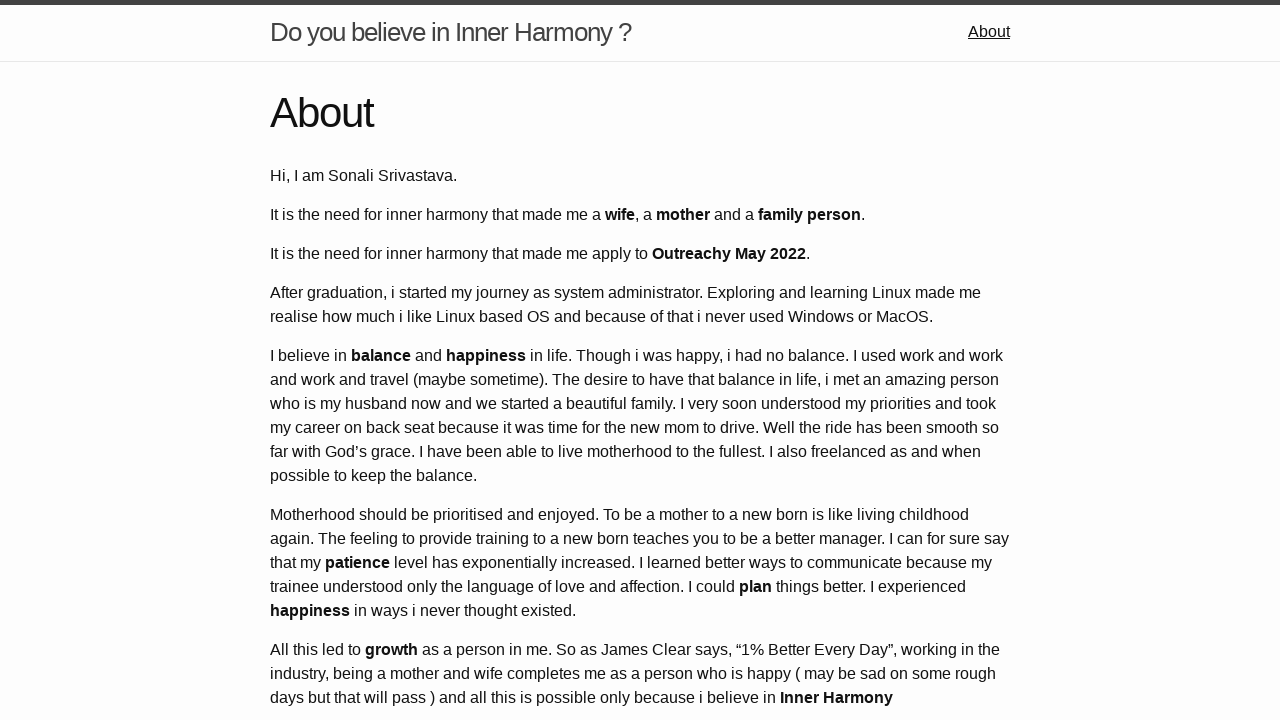

Waited for page navigation to complete (networkidle)
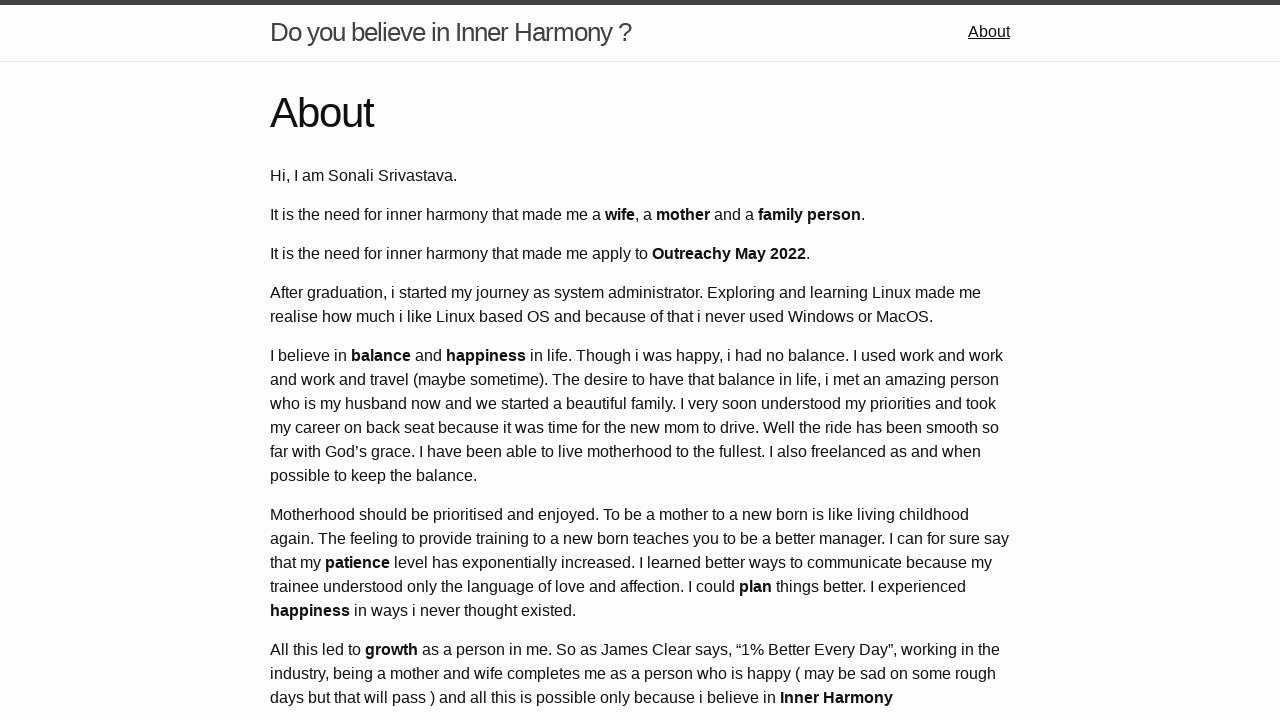

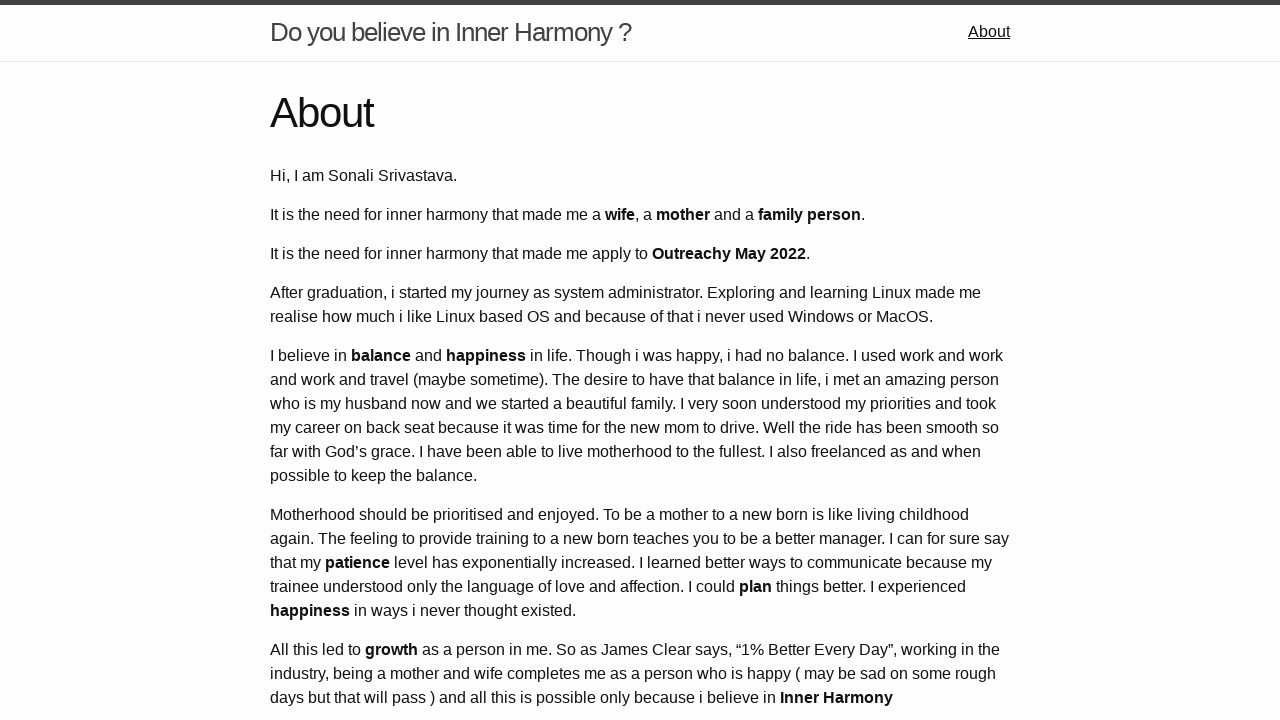